Tests the text box form by filling all fields (name, email, current address, permanent address) with valid data, submitting the form, and verifying the displayed output contains the entered information.

Starting URL: https://demoqa.com/text-box

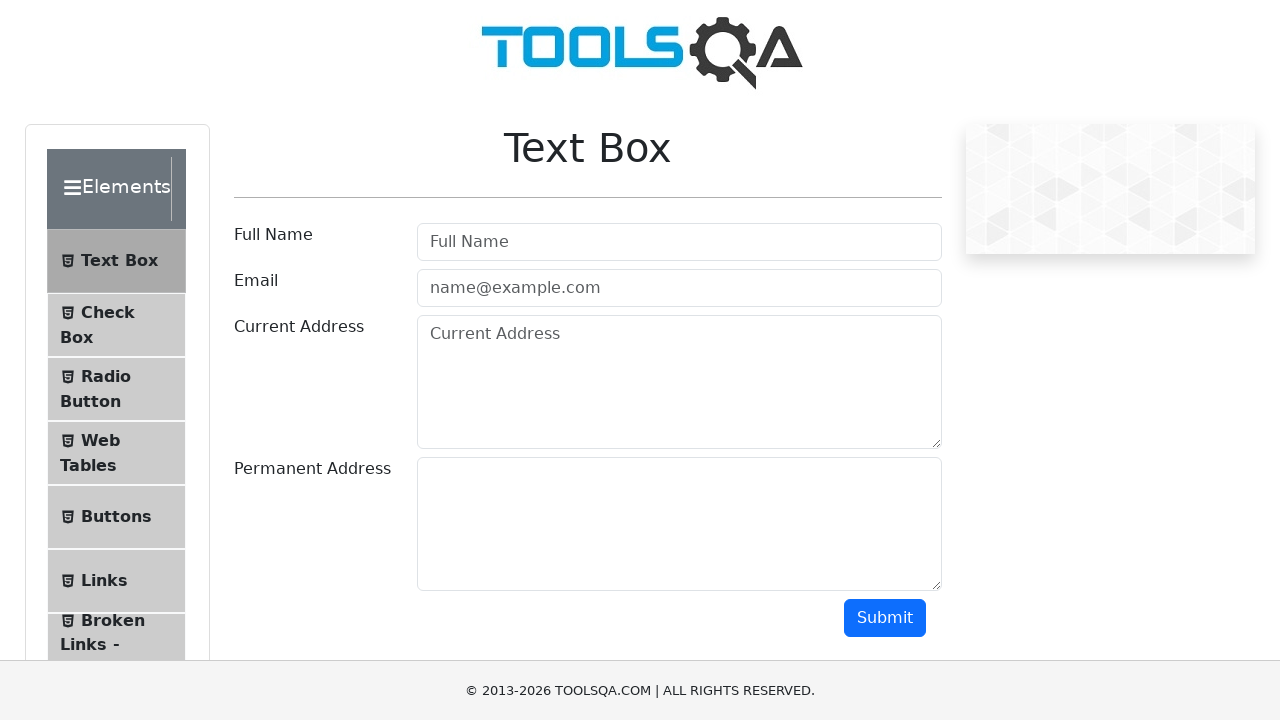

Filled user name field with 'Jonas Jonaitis' on #userName
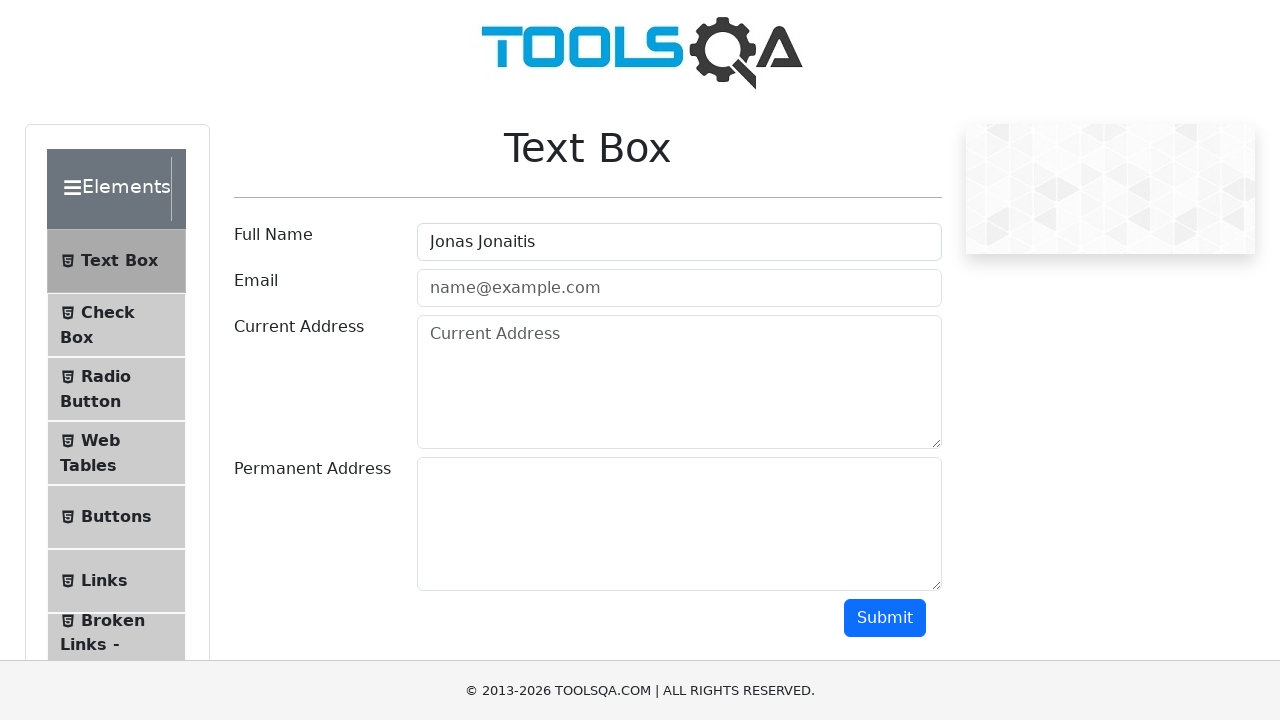

Filled email field with 'jonas.jonaitis@example.com' on #userEmail
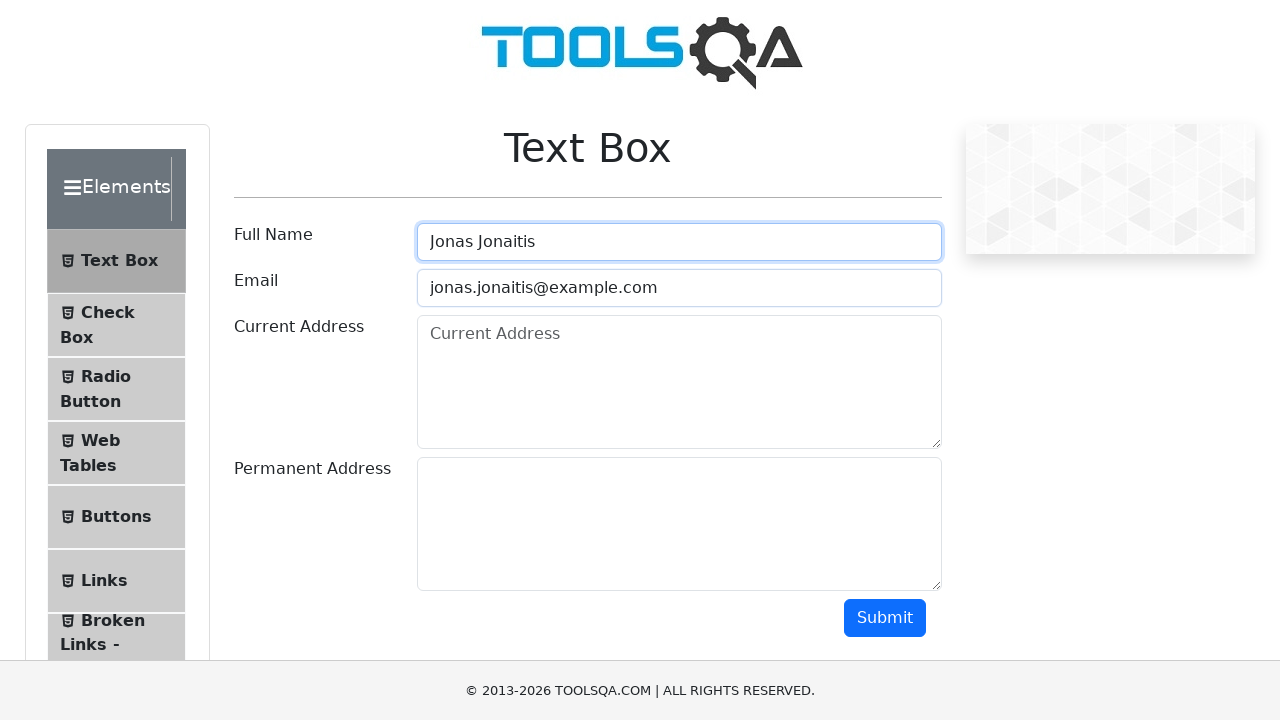

Filled current address field with 'Gatvės adresas 1' on #currentAddress
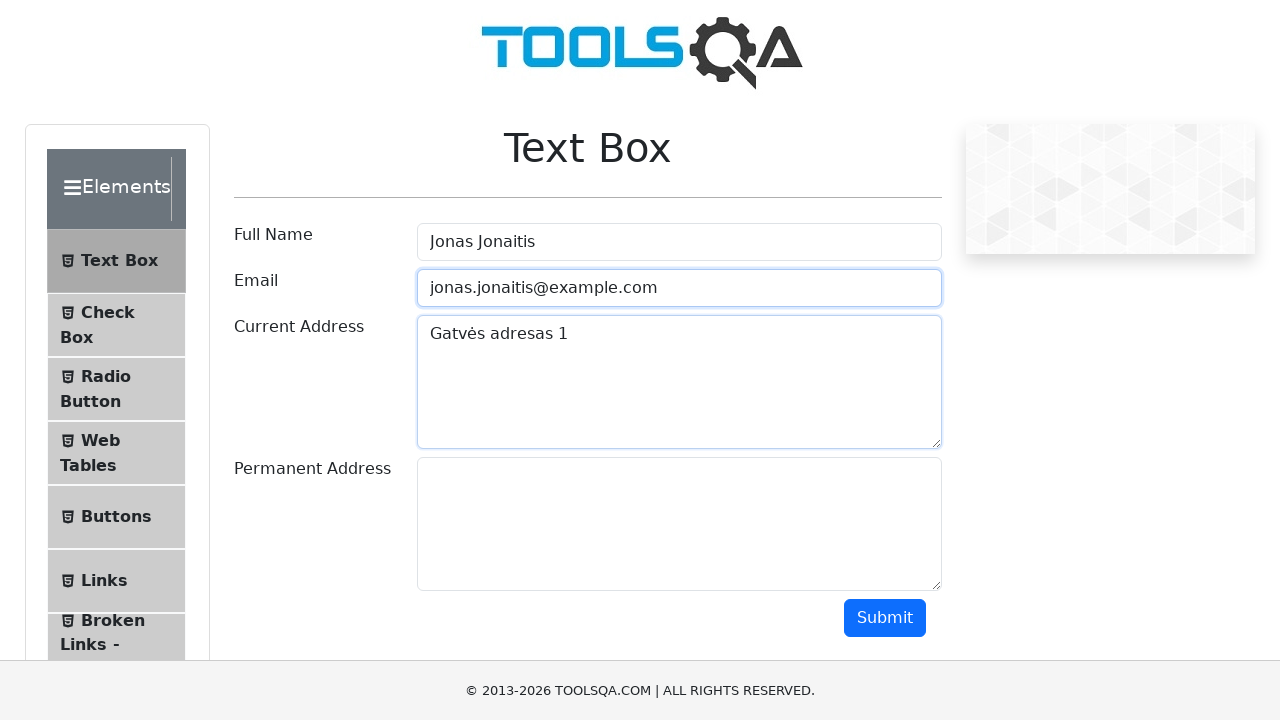

Filled permanent address field with 'Gatvės adresas 2' on #permanentAddress
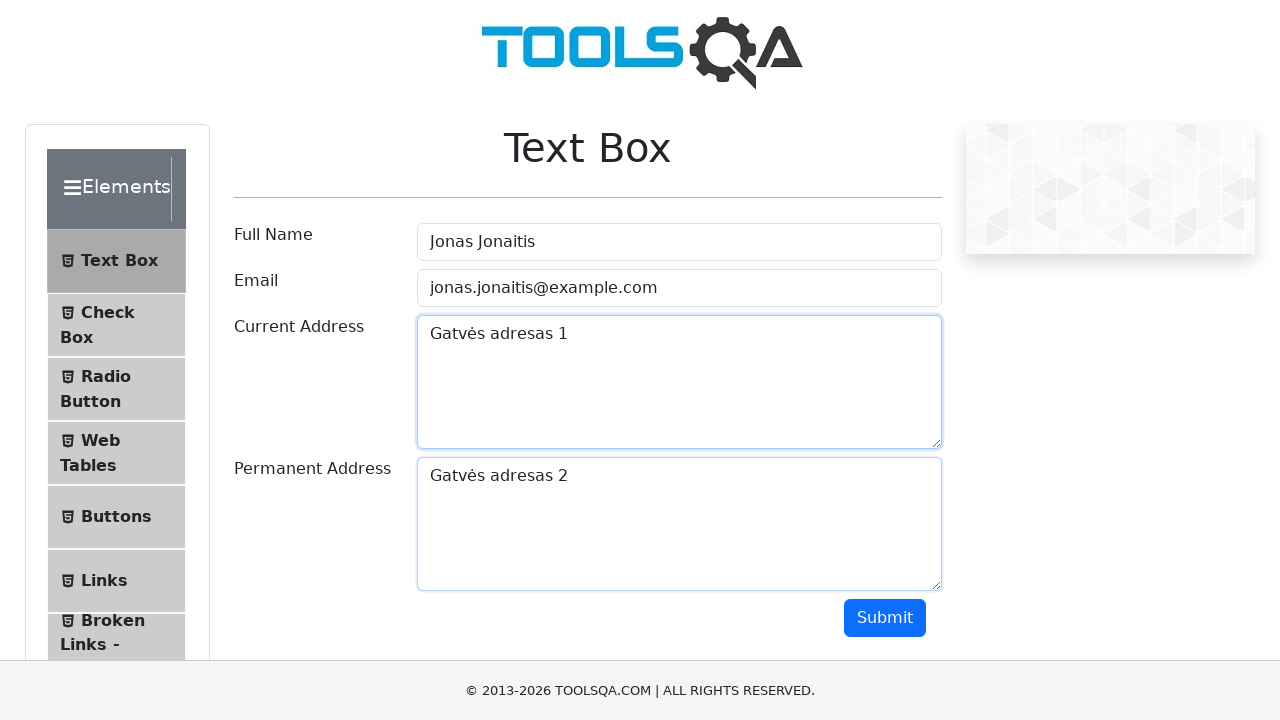

Clicked submit button at (885, 618) on #submit
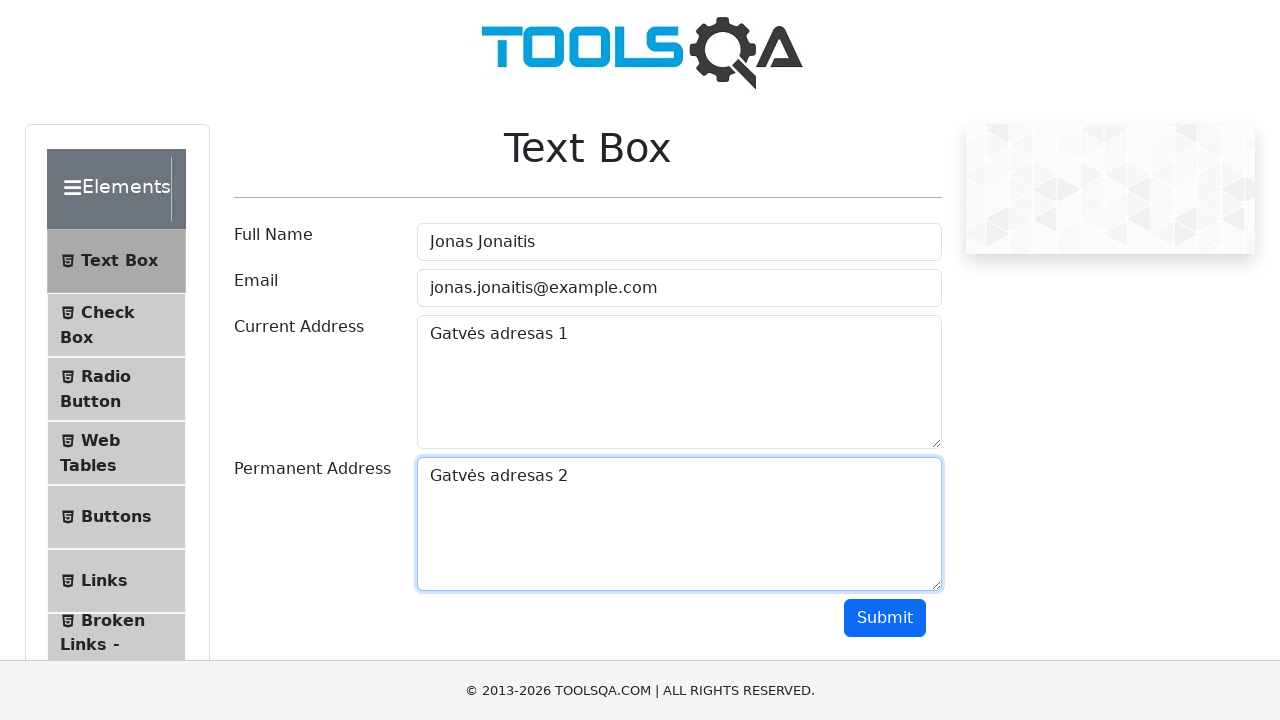

Output section loaded with name field visible
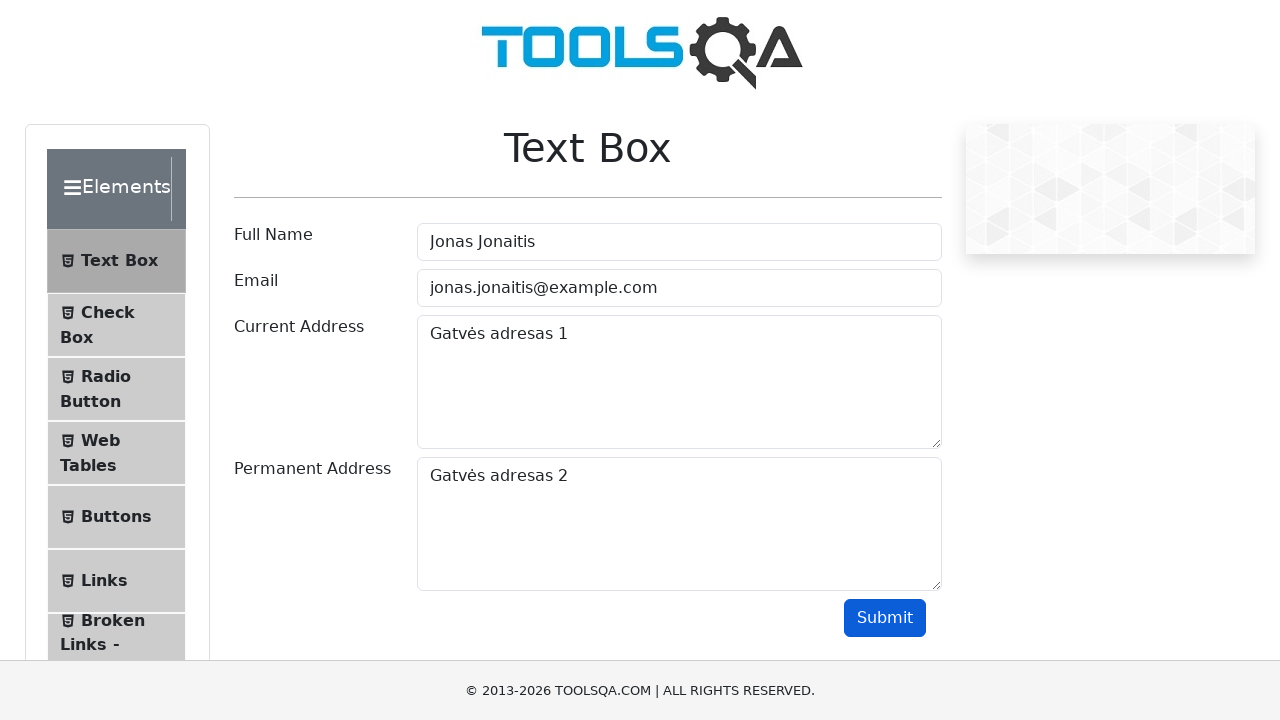

Retrieved name text from output: Name:Jonas Jonaitis
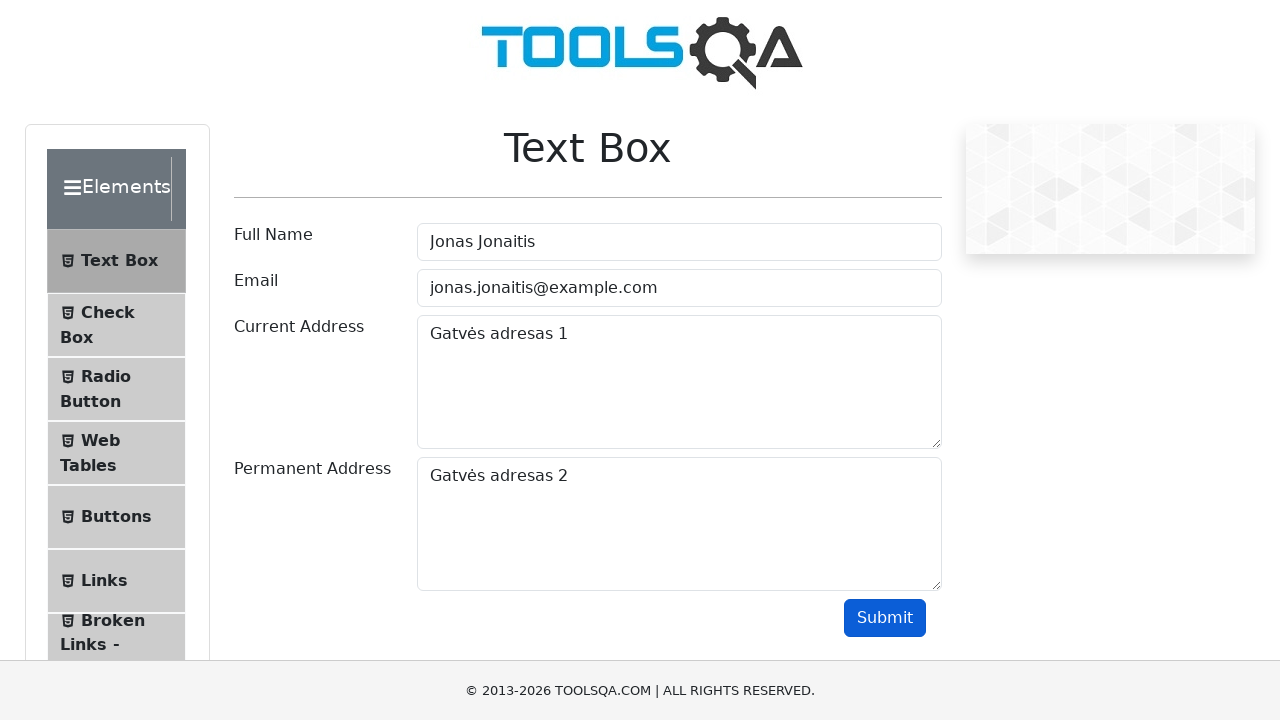

Retrieved email text from output: Email:jonas.jonaitis@example.com
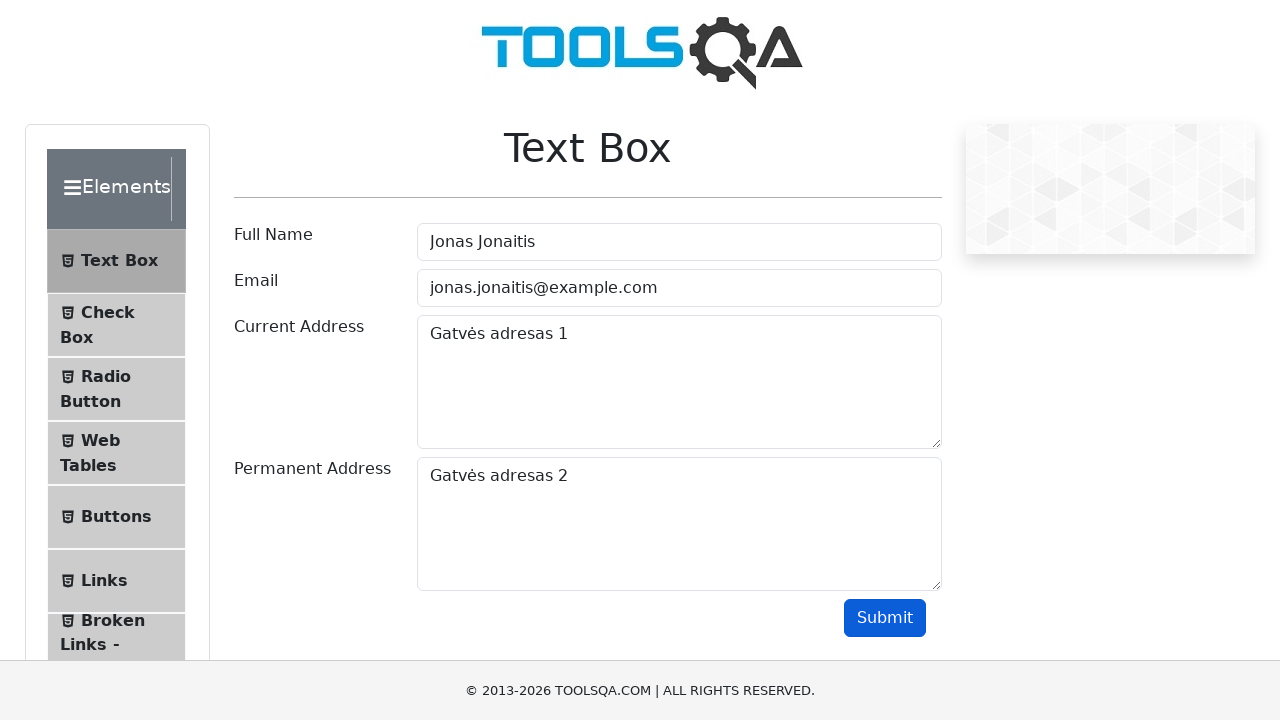

Retrieved current address text from output: Current Address :Gatvės adresas 1 
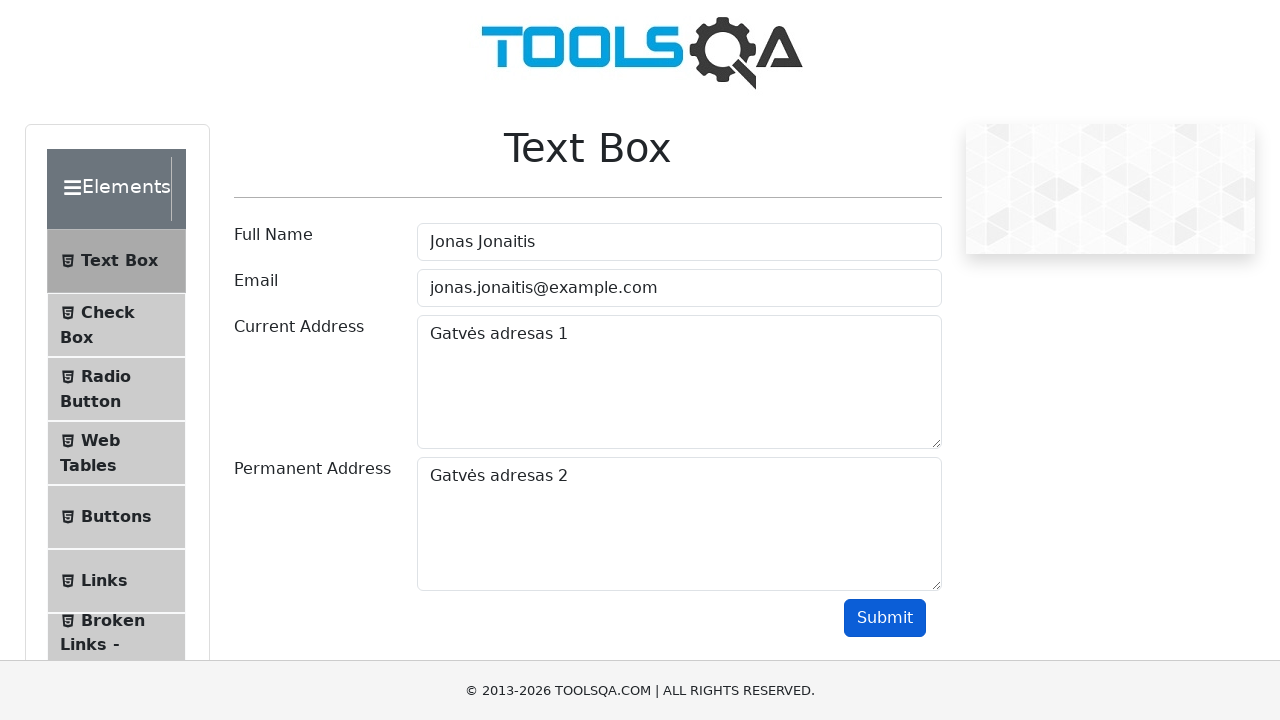

Retrieved permanent address text from output: Permananet Address :Gatvės adresas 2
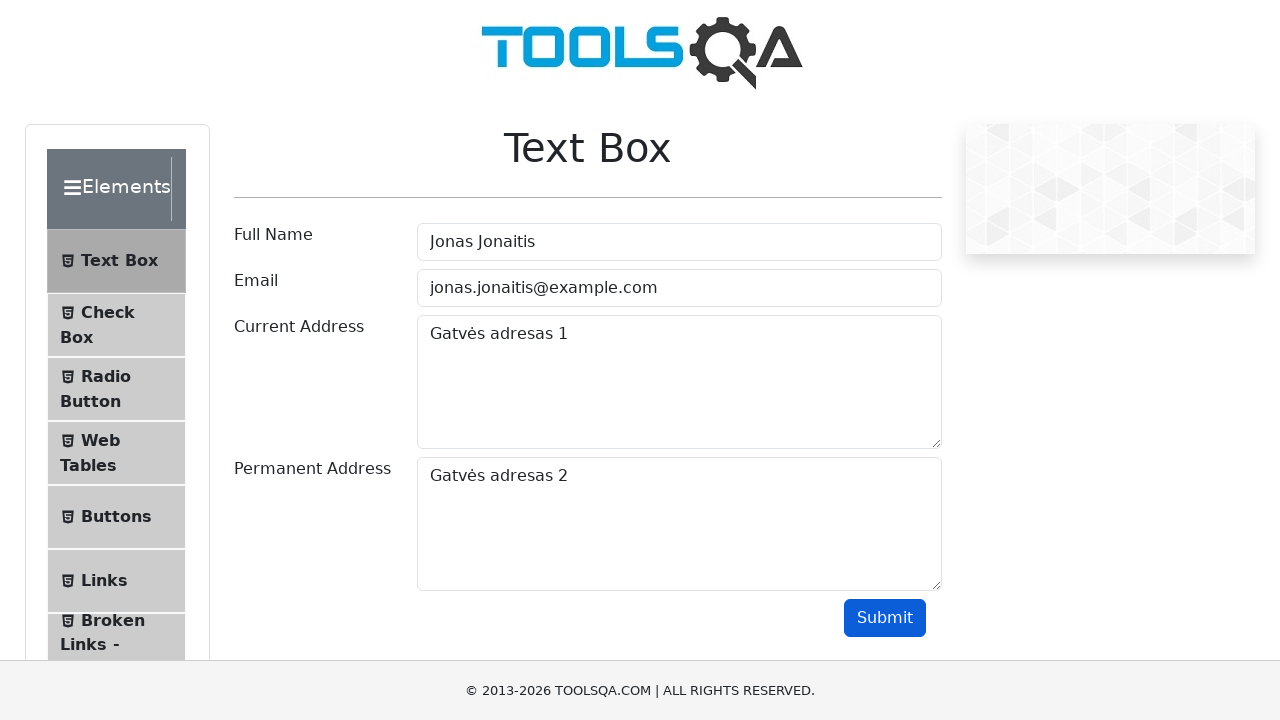

Verified that name 'Jonas Jonaitis' is present in output
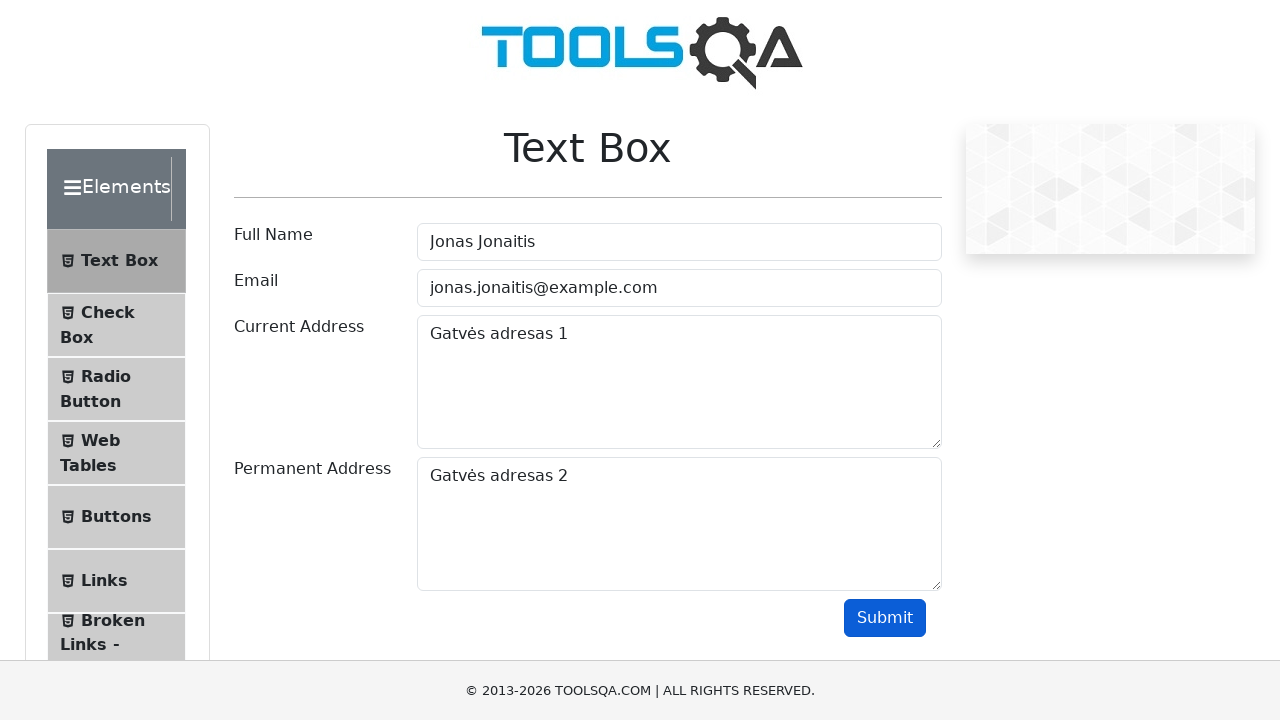

Verified that email 'jonas.jonaitis@example.com' is present in output
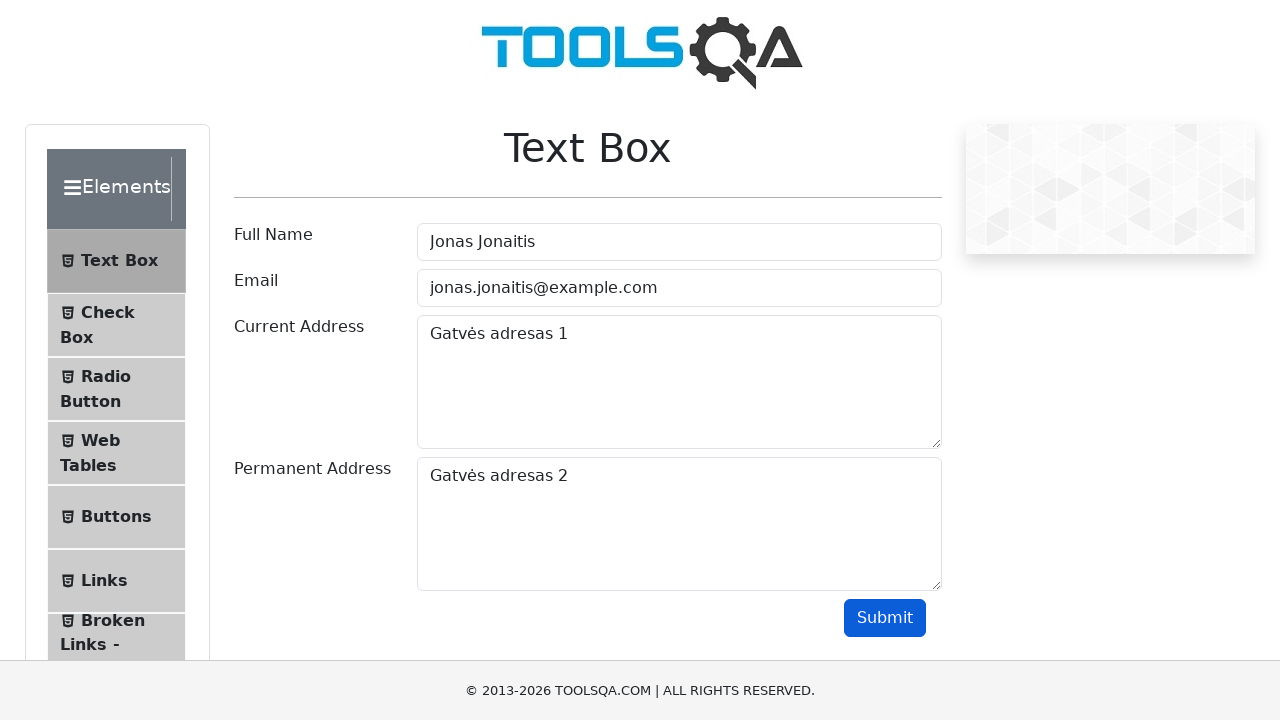

Verified that current address 'Gatvės adresas 1' is present in output
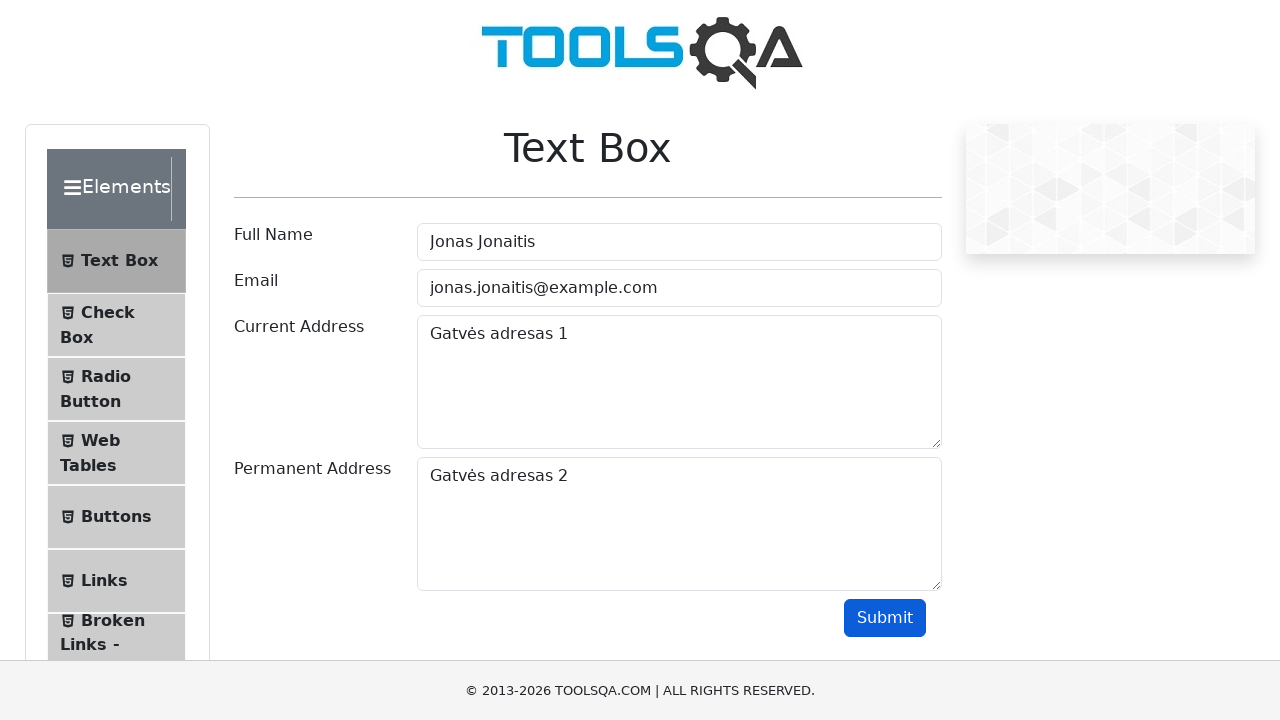

Verified that permanent address 'Gatvės adresas 2' is present in output
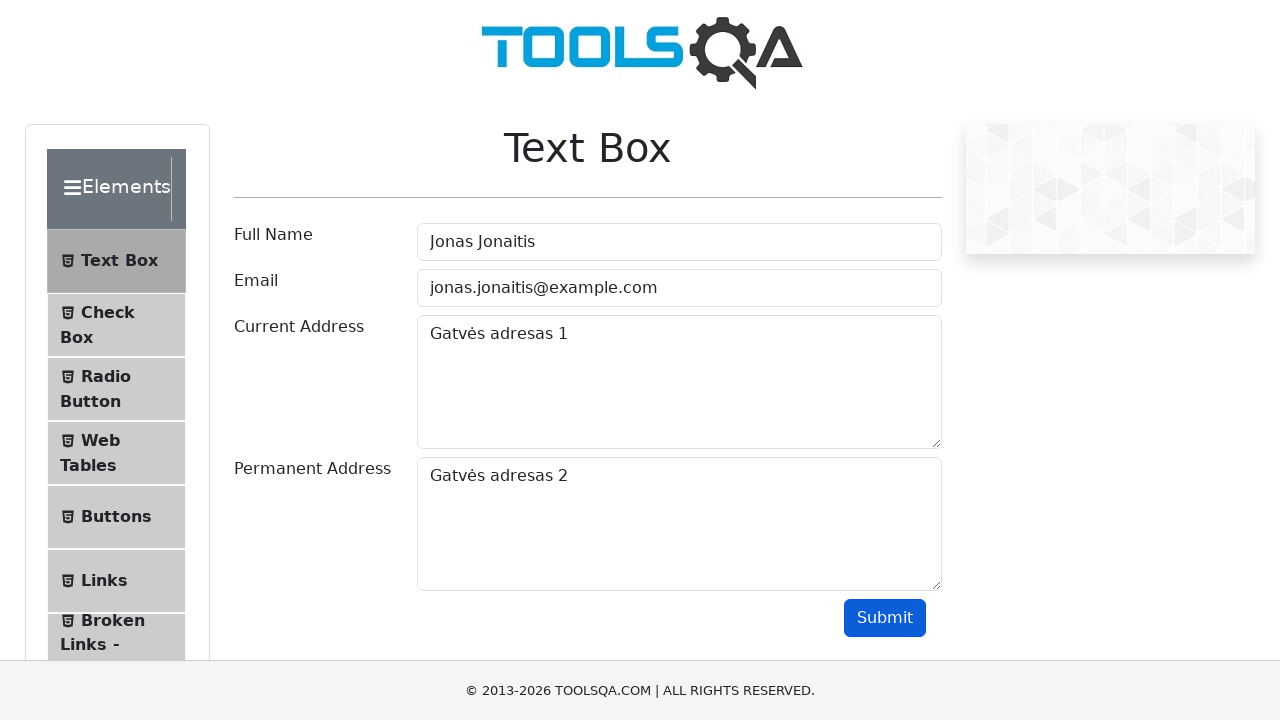

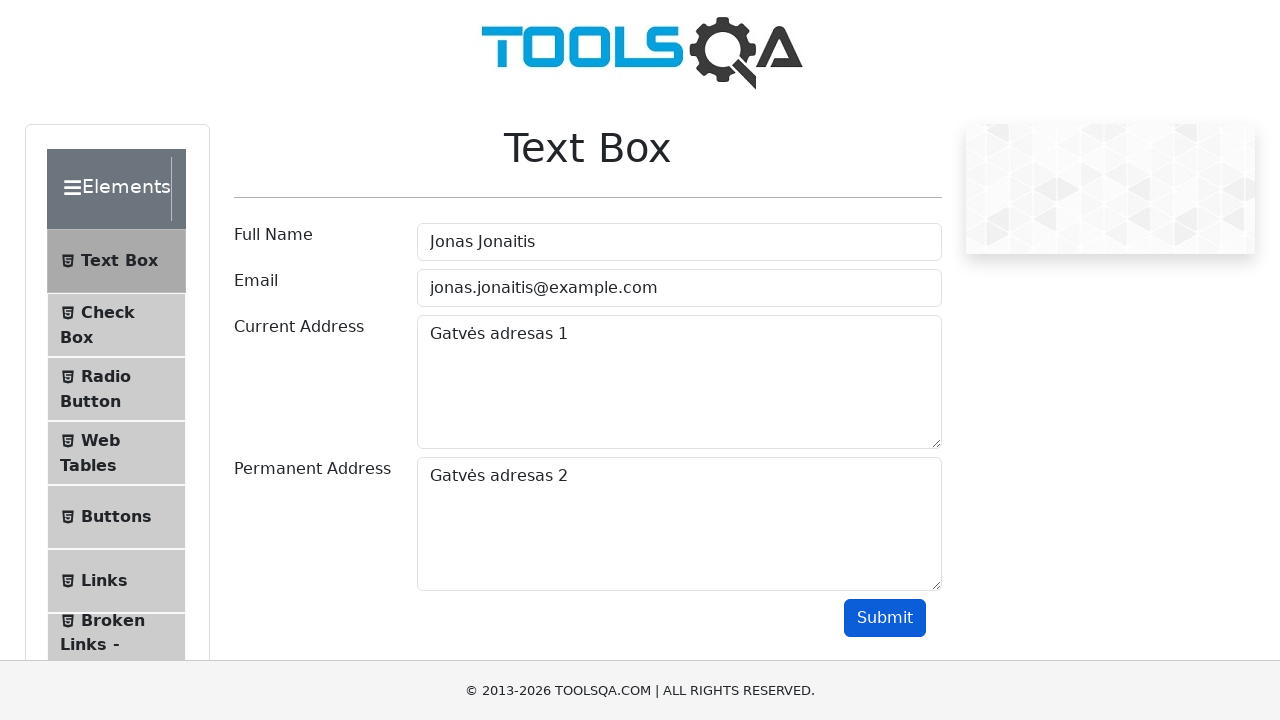